Tests navigation menu by clicking each link and verifying the correct page content is displayed, then navigating back

Starting URL: https://qaplayground.dev/apps/links/

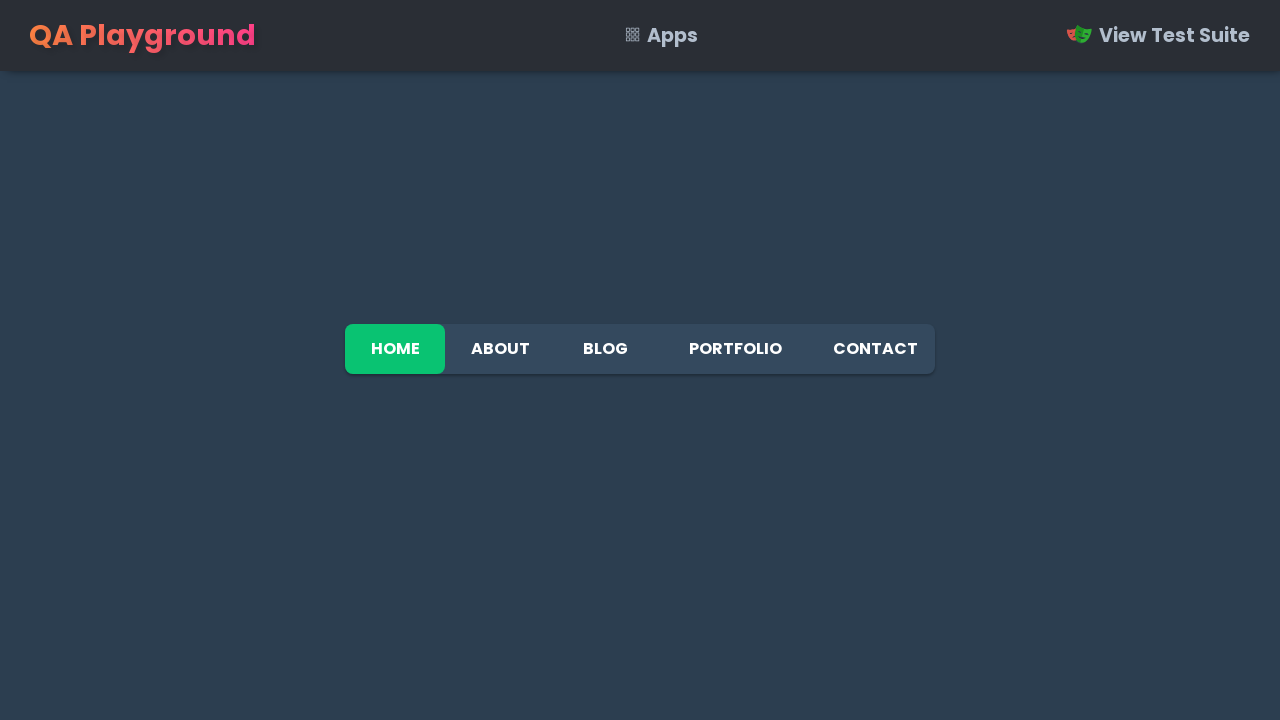

Clicked navigation link 'About' at (500, 349) on a:has-text('About')
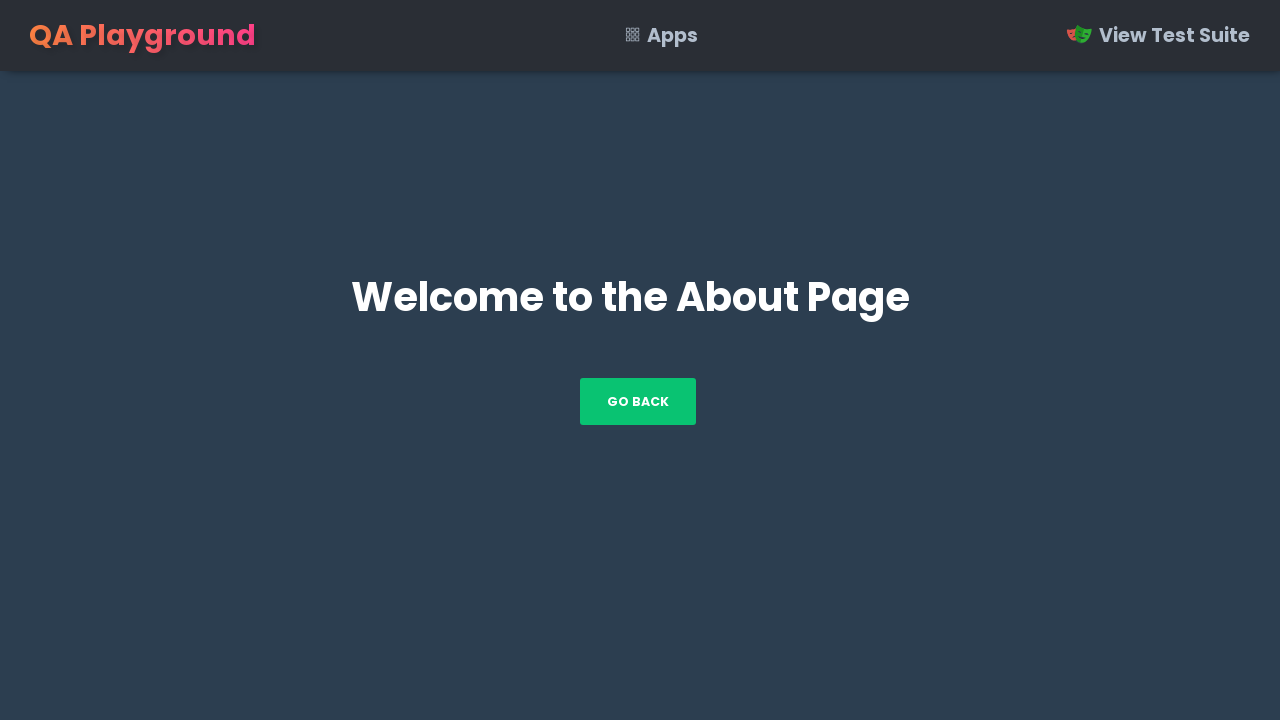

Verified page content matches expected text: 'Welcome to the About Page'
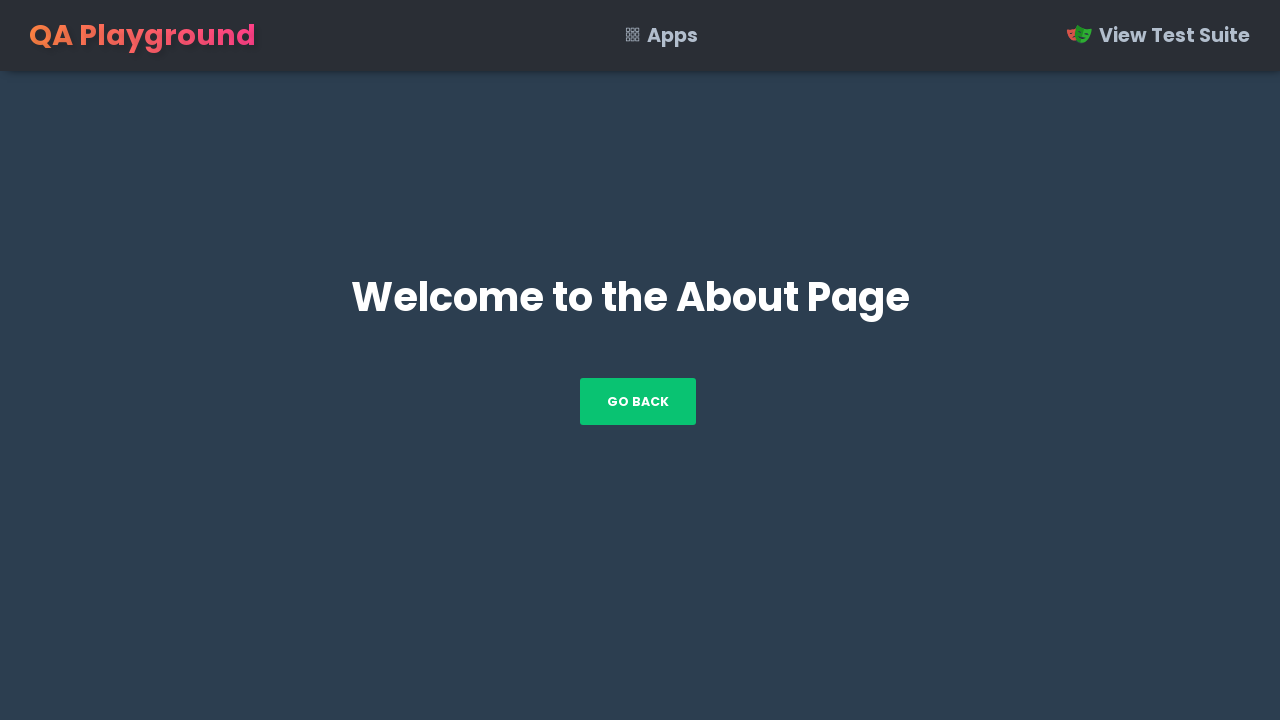

Clicked 'Go Back' link to return to navigation menu at (638, 402) on a:has-text('Go Back')
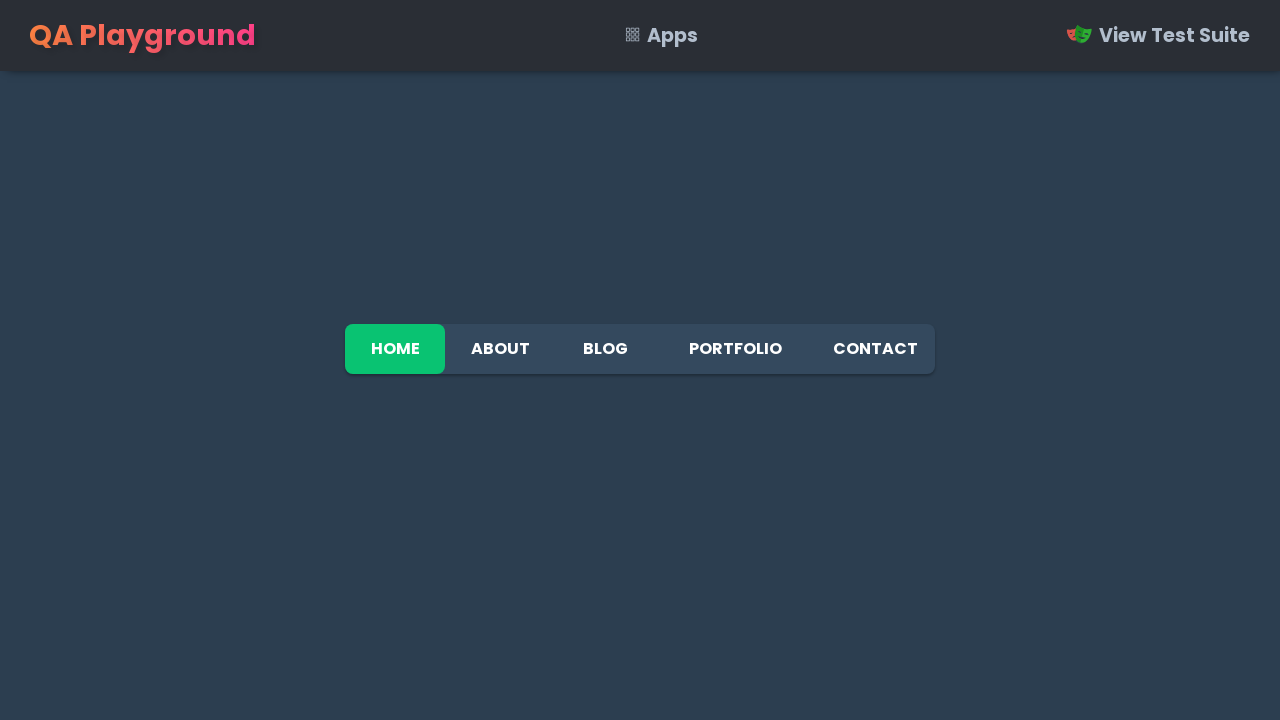

Clicked navigation link 'Blog' at (605, 349) on a:has-text('Blog')
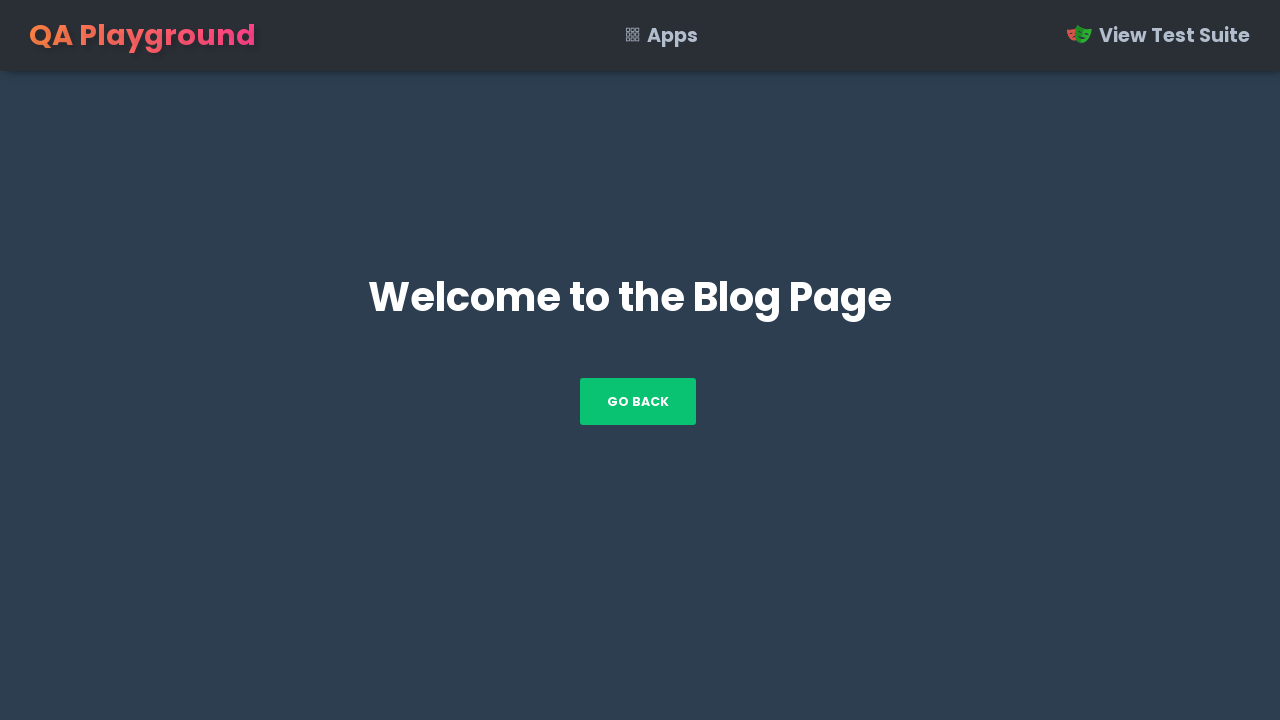

Verified page content matches expected text: 'Welcome to the Blog Page'
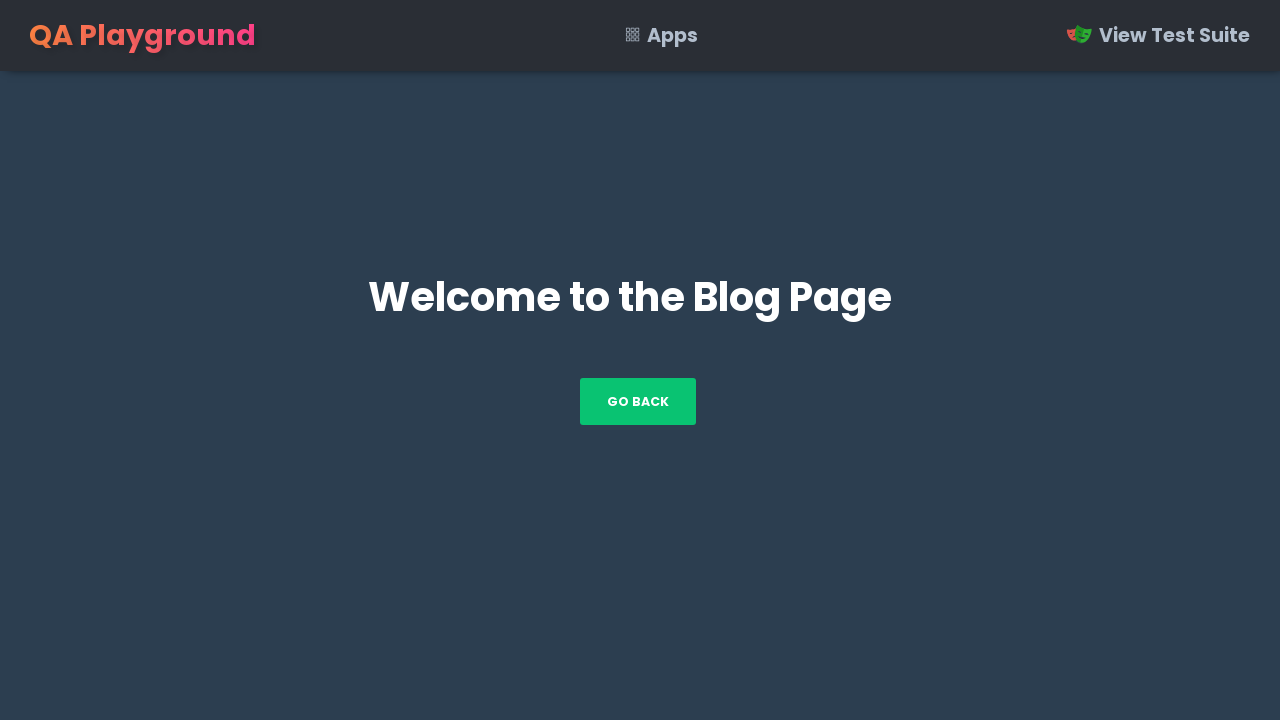

Clicked 'Go Back' link to return to navigation menu at (638, 402) on a:has-text('Go Back')
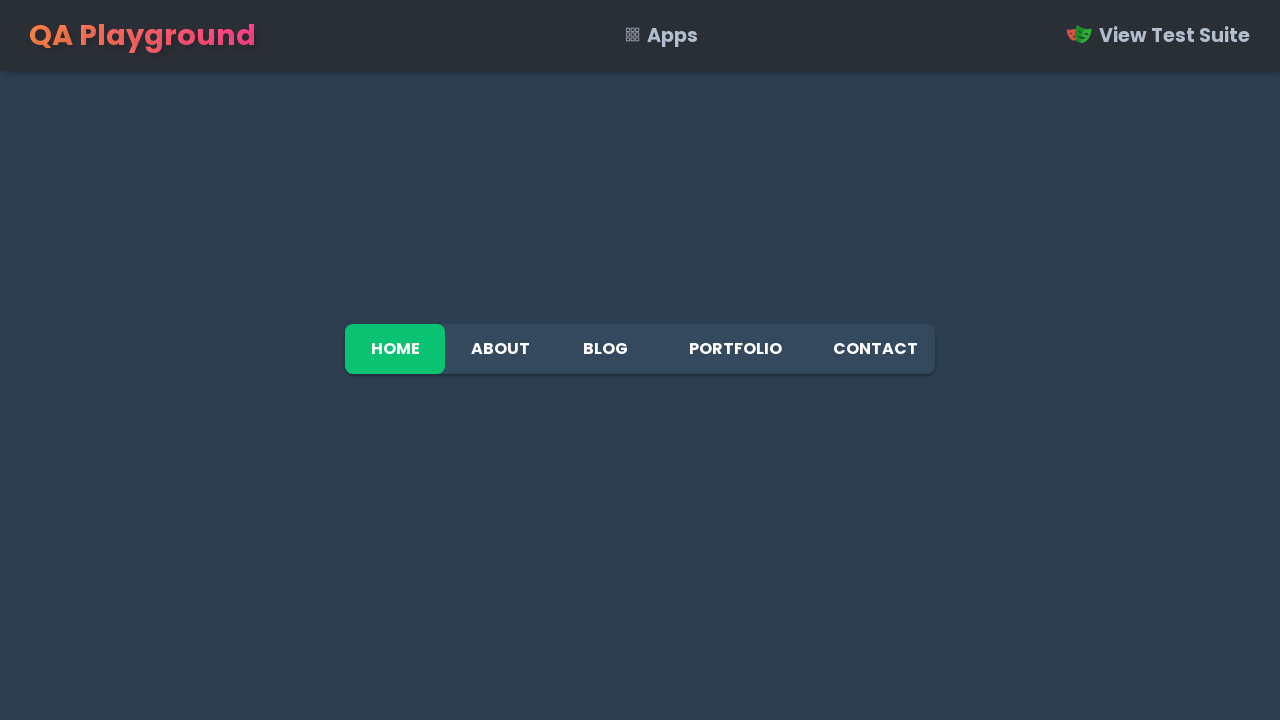

Clicked navigation link 'Portfolio' at (735, 349) on a:has-text('Portfolio')
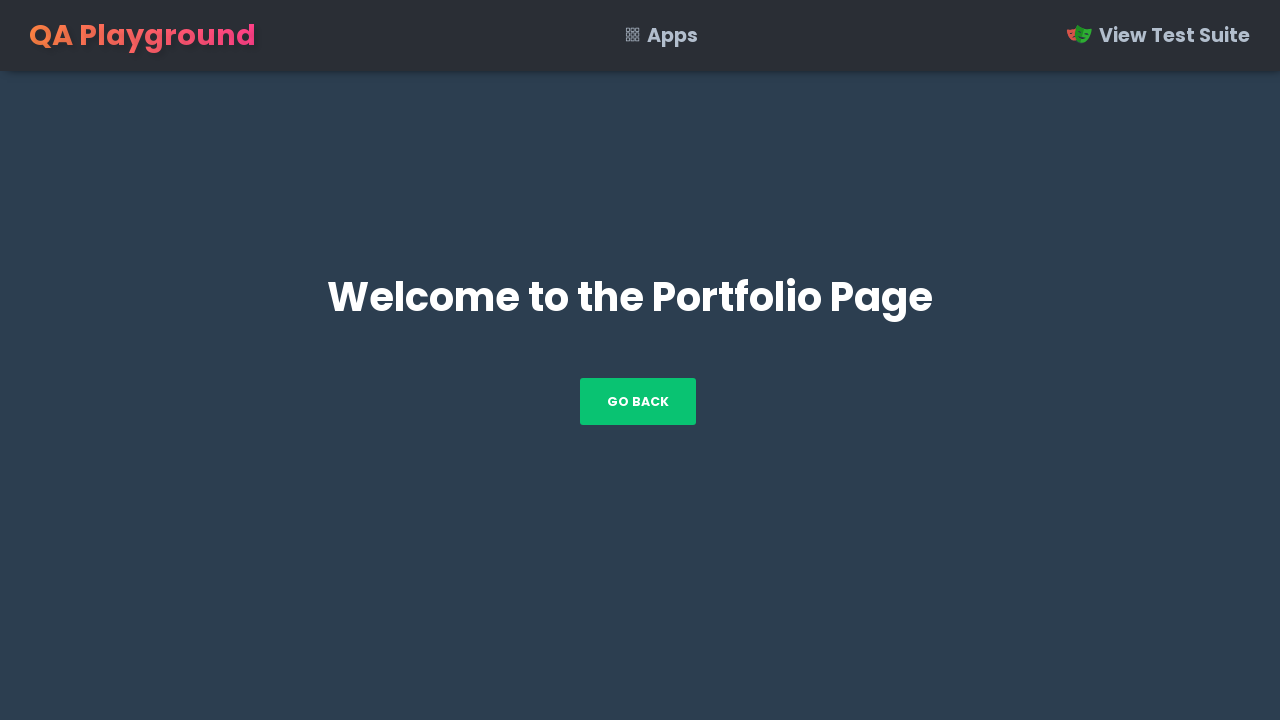

Verified page content matches expected text: 'Welcome to the Portfolio Page'
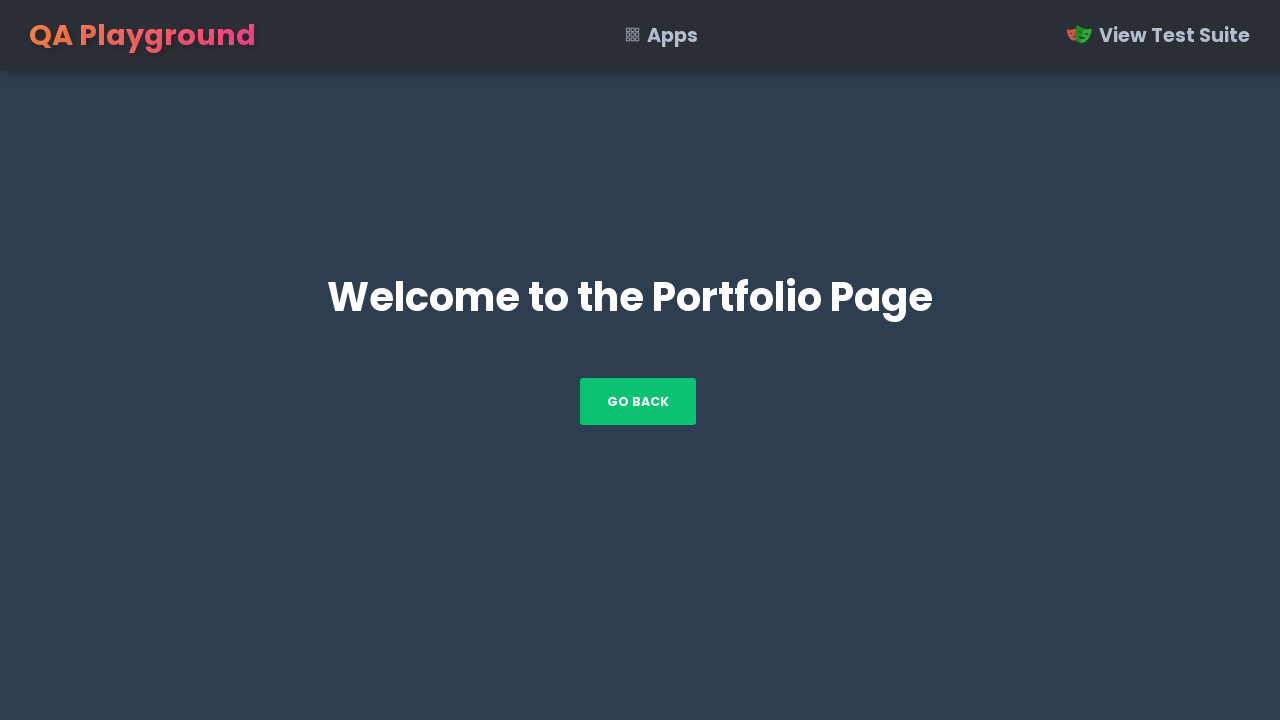

Clicked 'Go Back' link to return to navigation menu at (638, 402) on a:has-text('Go Back')
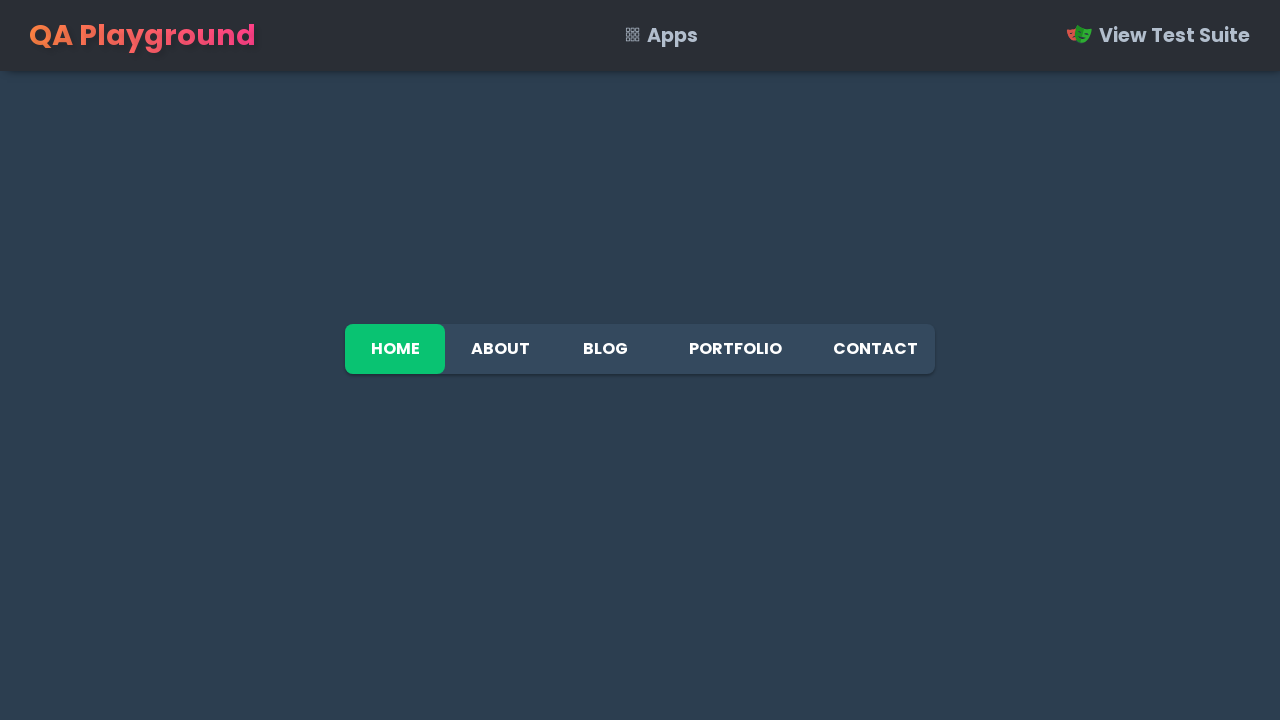

Clicked navigation link 'Contact' at (875, 349) on a:has-text('Contact')
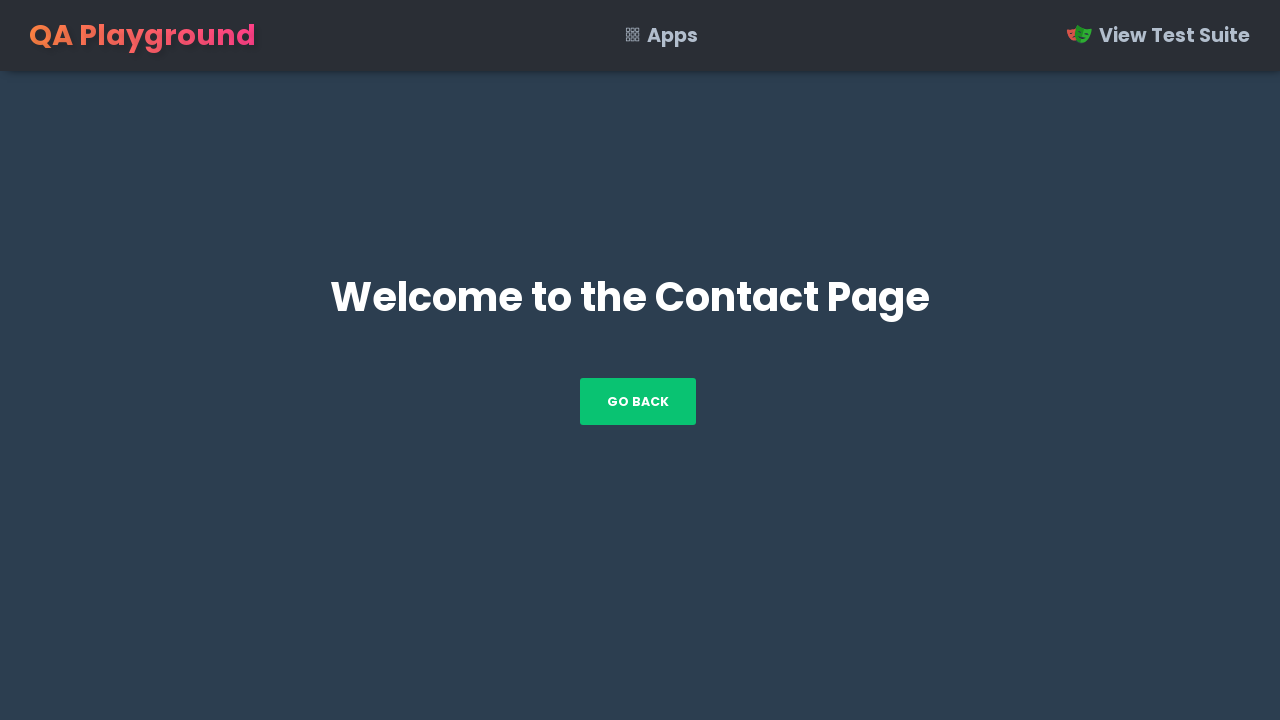

Verified page content matches expected text: 'Welcome to the Contact Page'
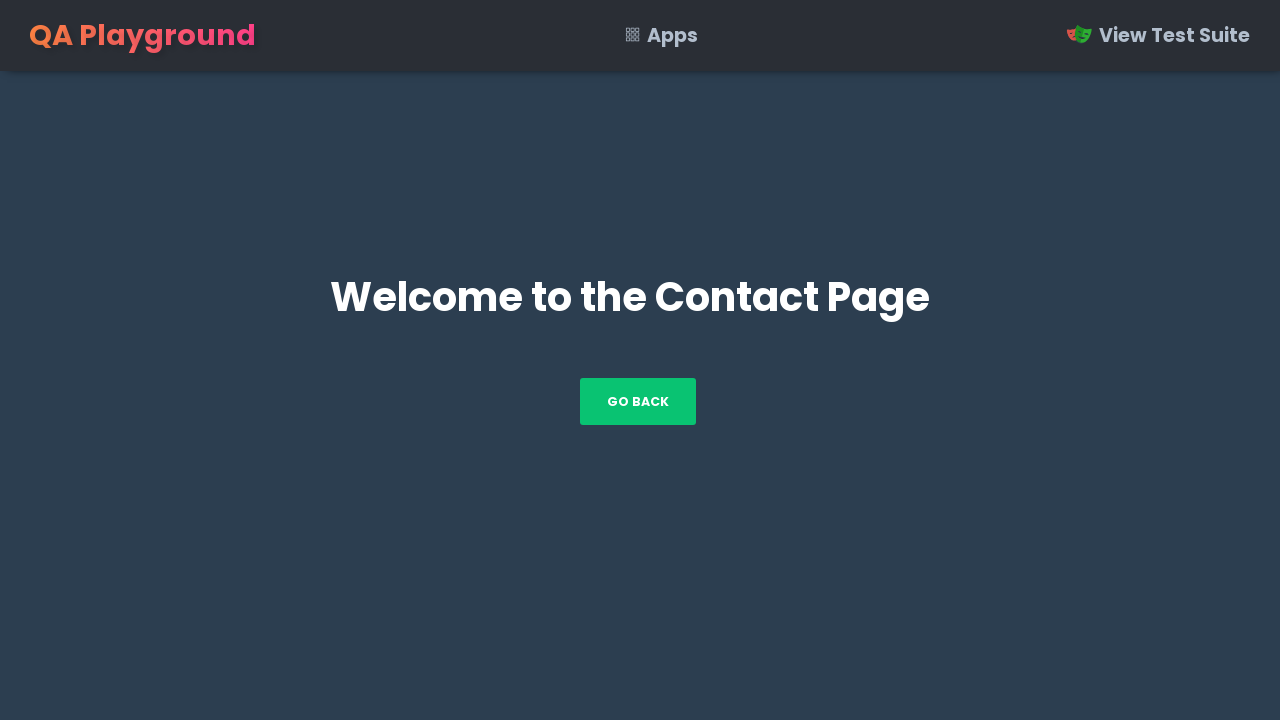

Clicked 'Go Back' link to return to navigation menu at (638, 402) on a:has-text('Go Back')
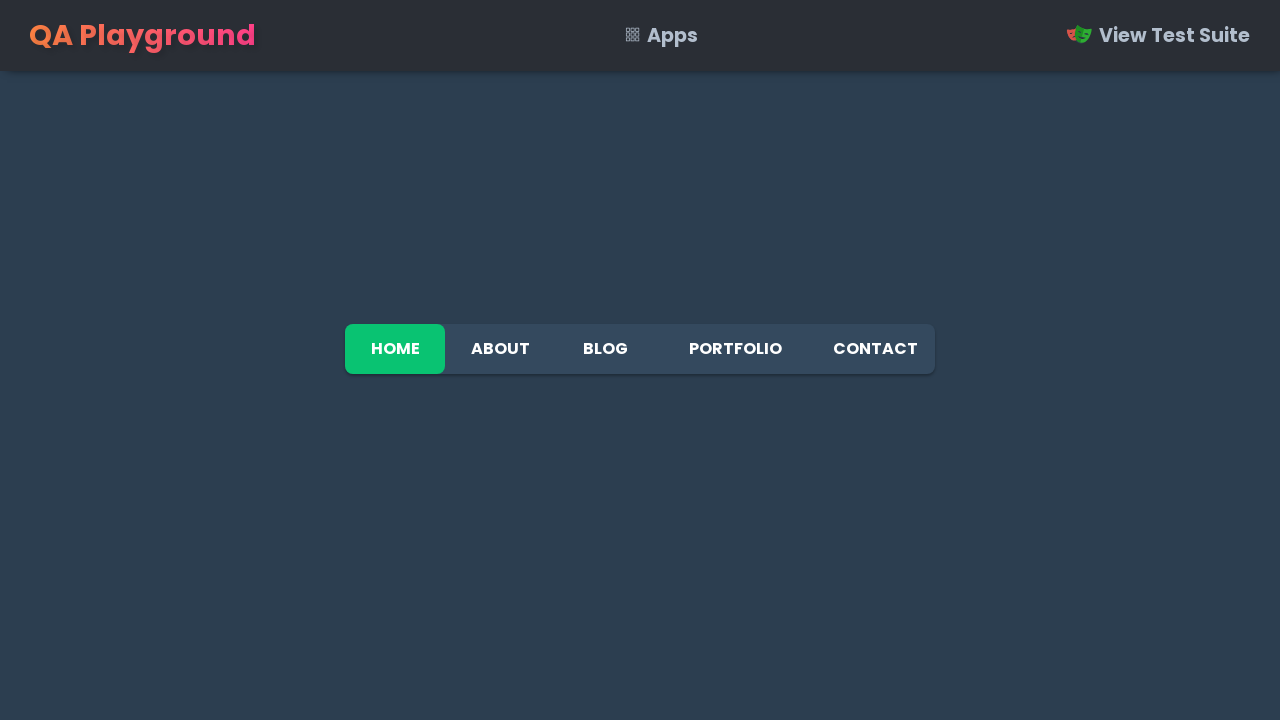

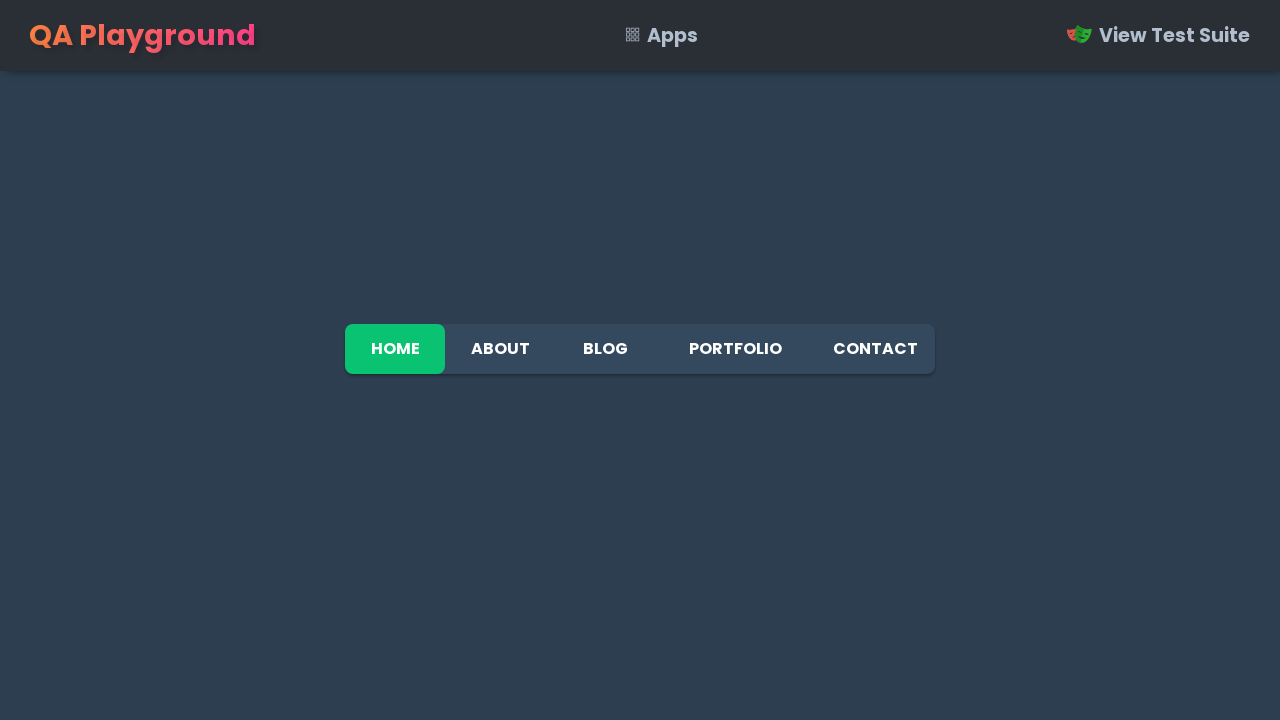